Tests adding a todo item to the sample todo application and verifies it appears in the list

Starting URL: https://lambdatest.github.io/sample-todo-app/

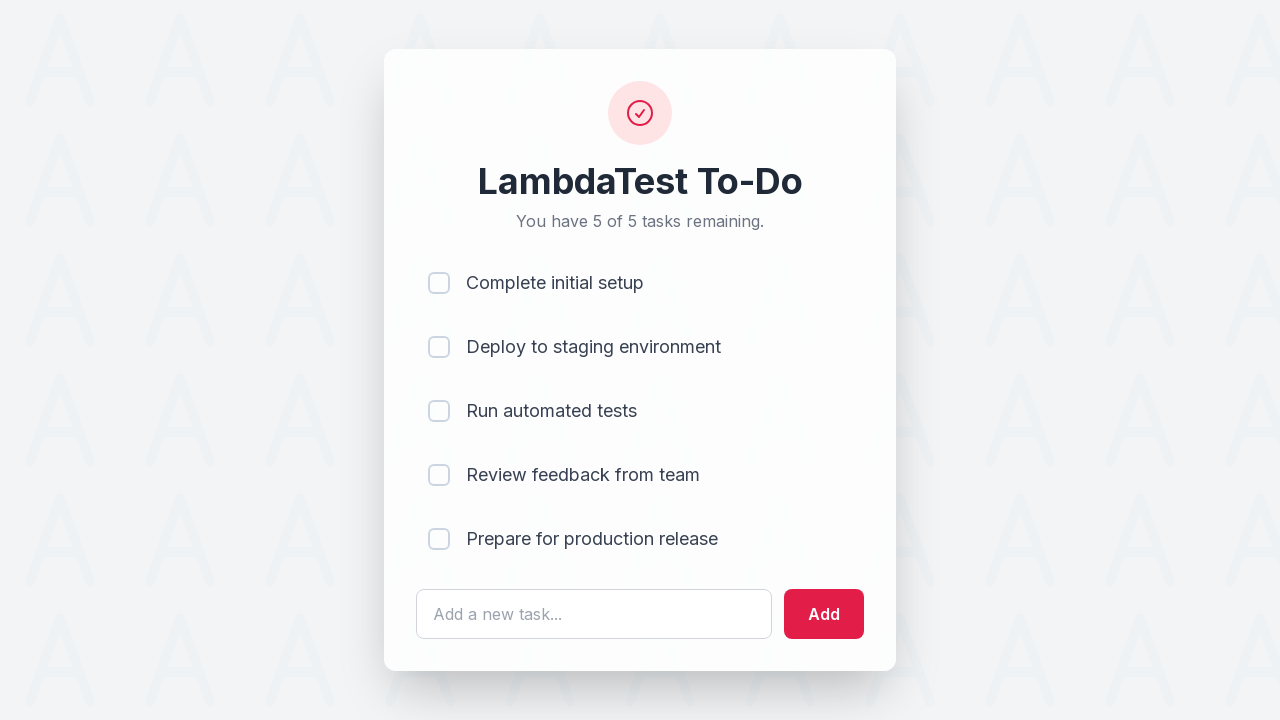

Filled todo input field with 'Learn Selenium' on #sampletodotext
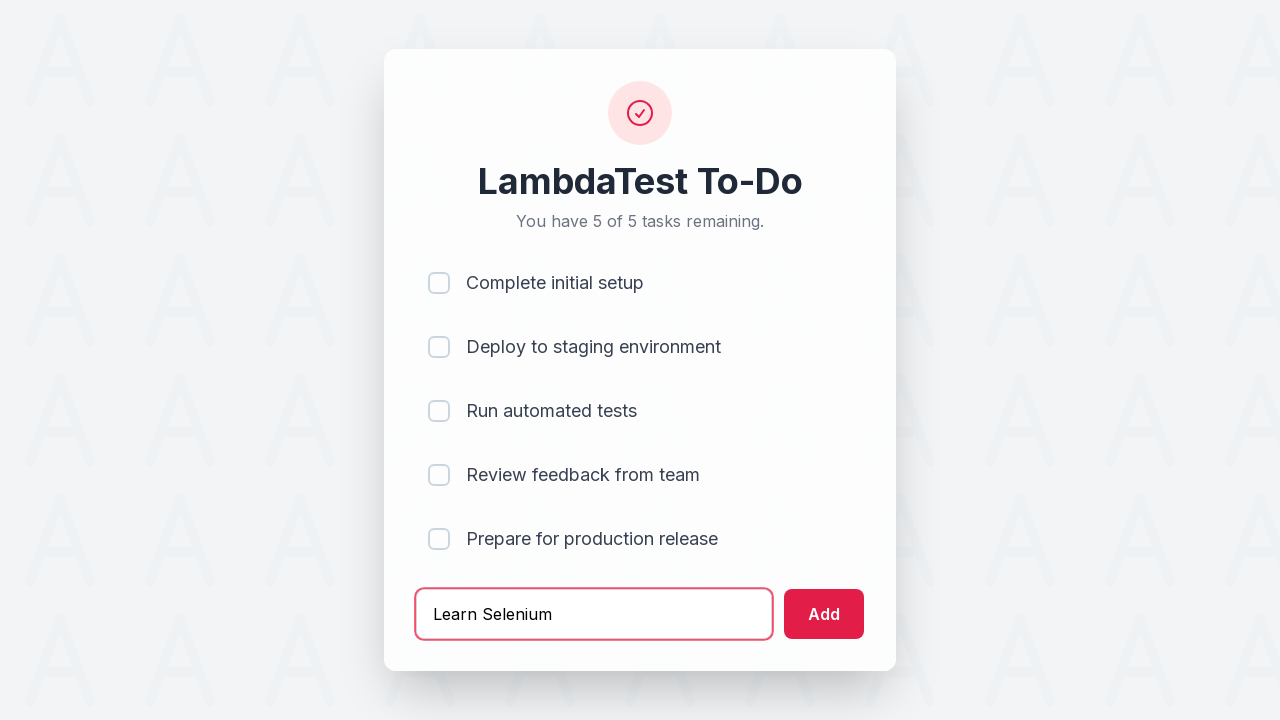

Pressed Enter to submit the new todo item on #sampletodotext
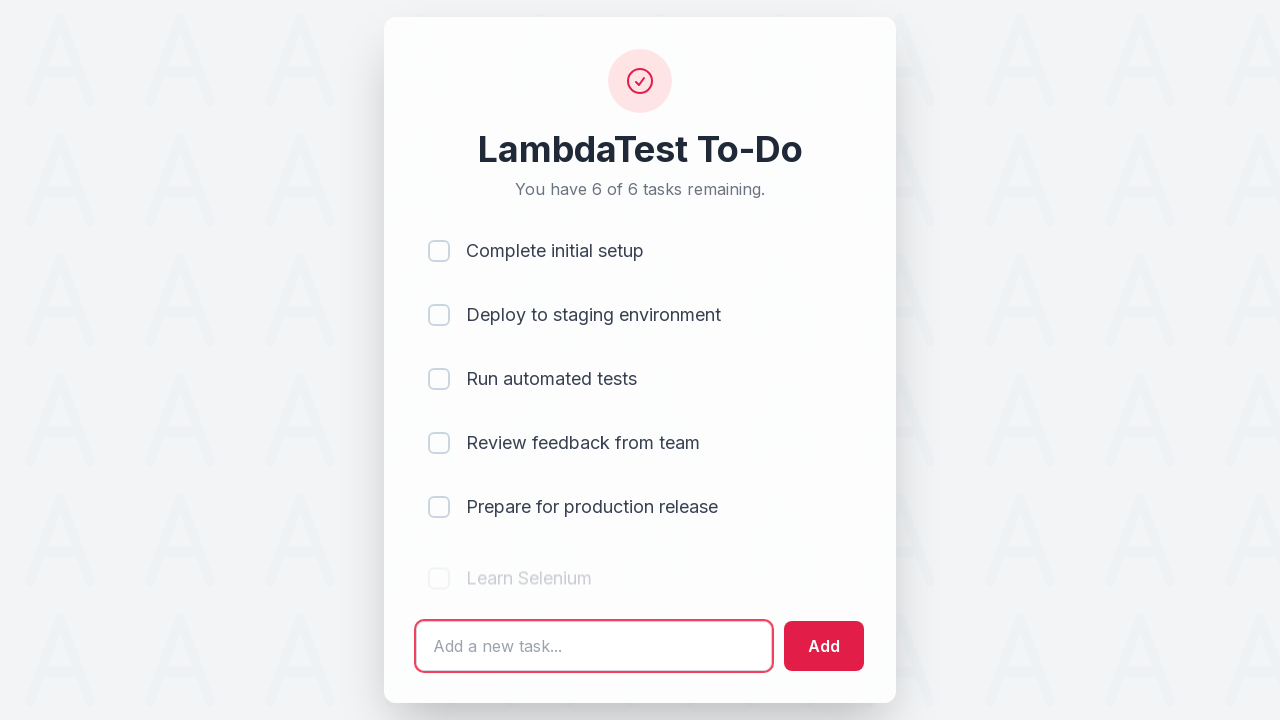

New todo item appeared in the list
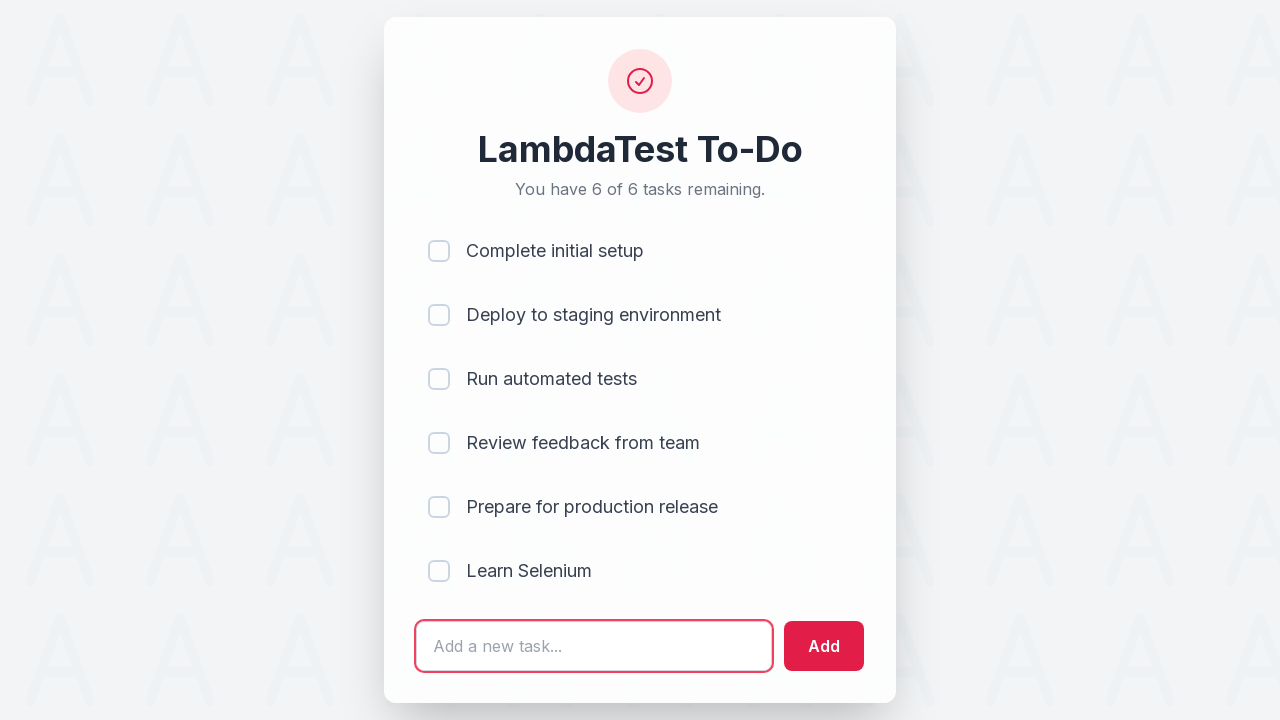

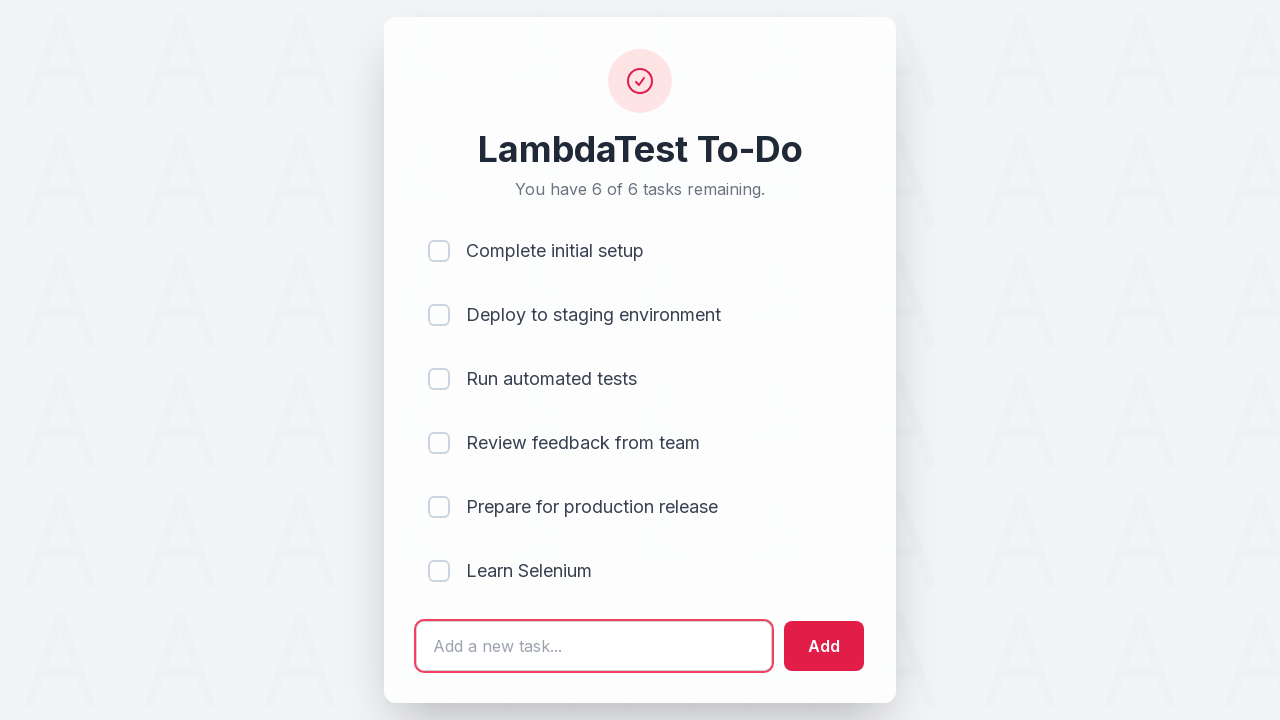